Navigates to a page with many elements and highlights a specific element by changing its border style to a red dashed line, waits briefly, then reverts the style back to original.

Starting URL: http://the-internet.herokuapp.com/large

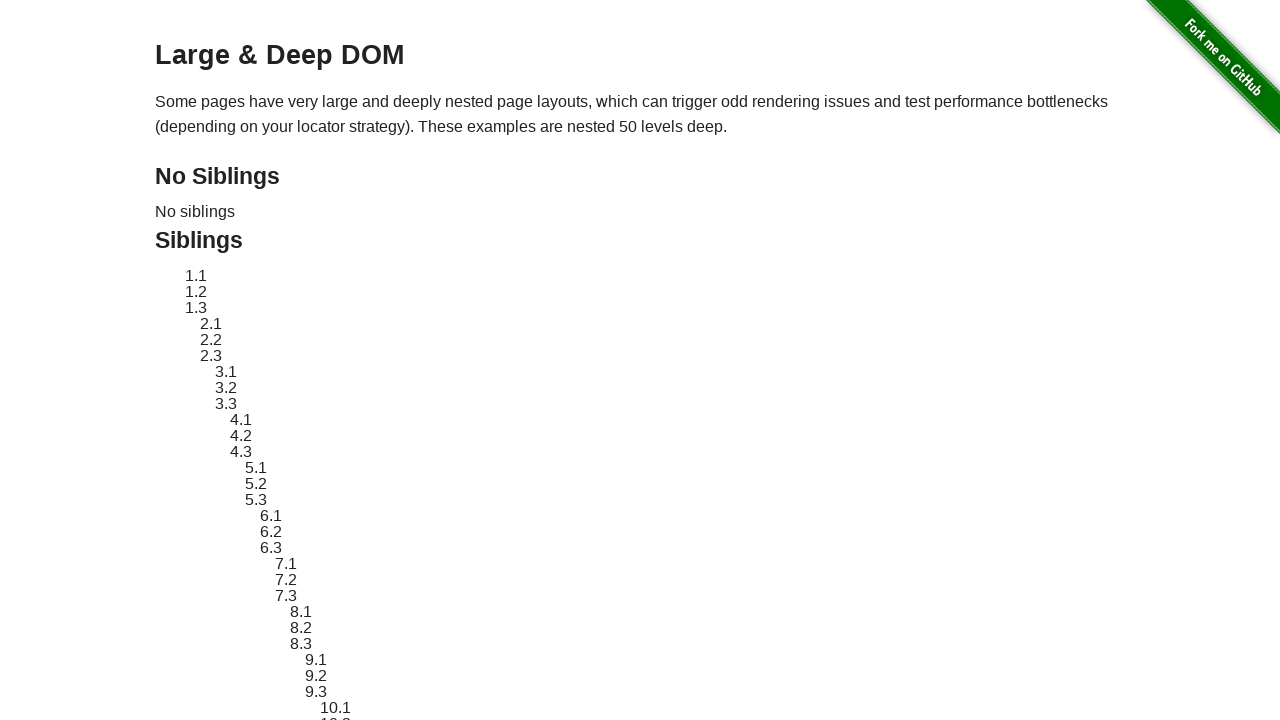

Navigated to the-internet.herokuapp.com/large
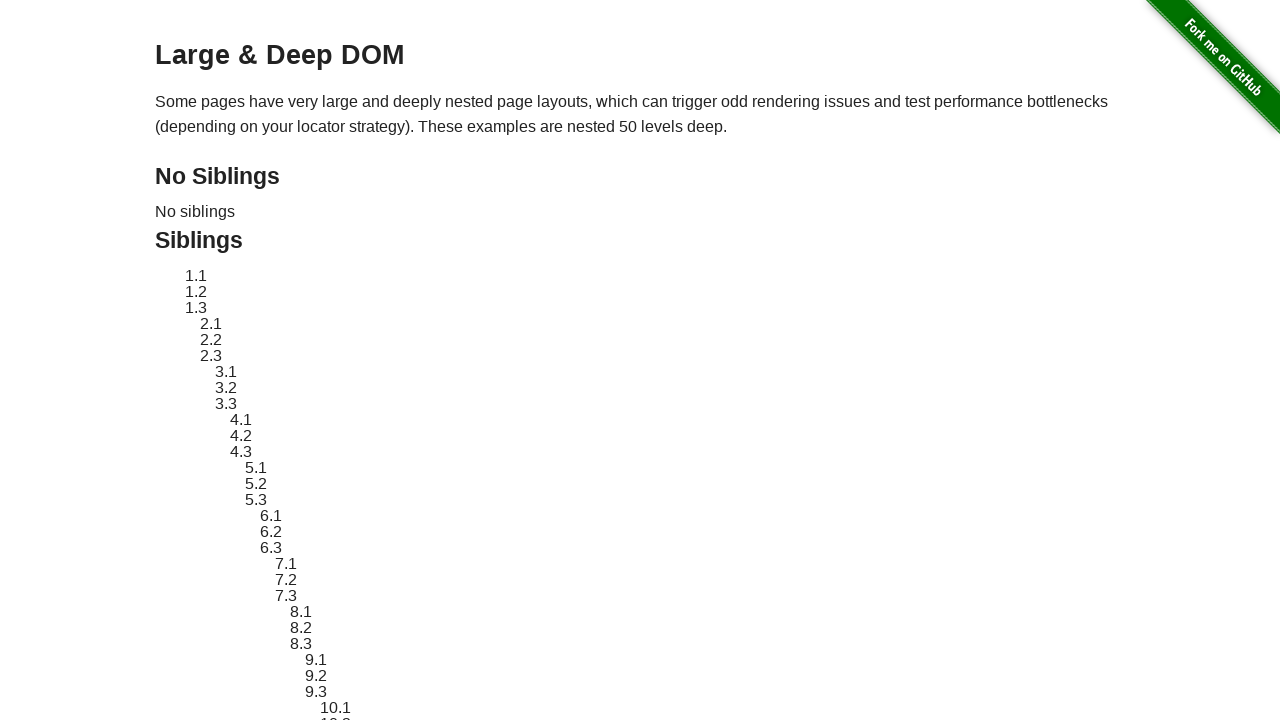

Target element #sibling-2.3 is loaded and visible
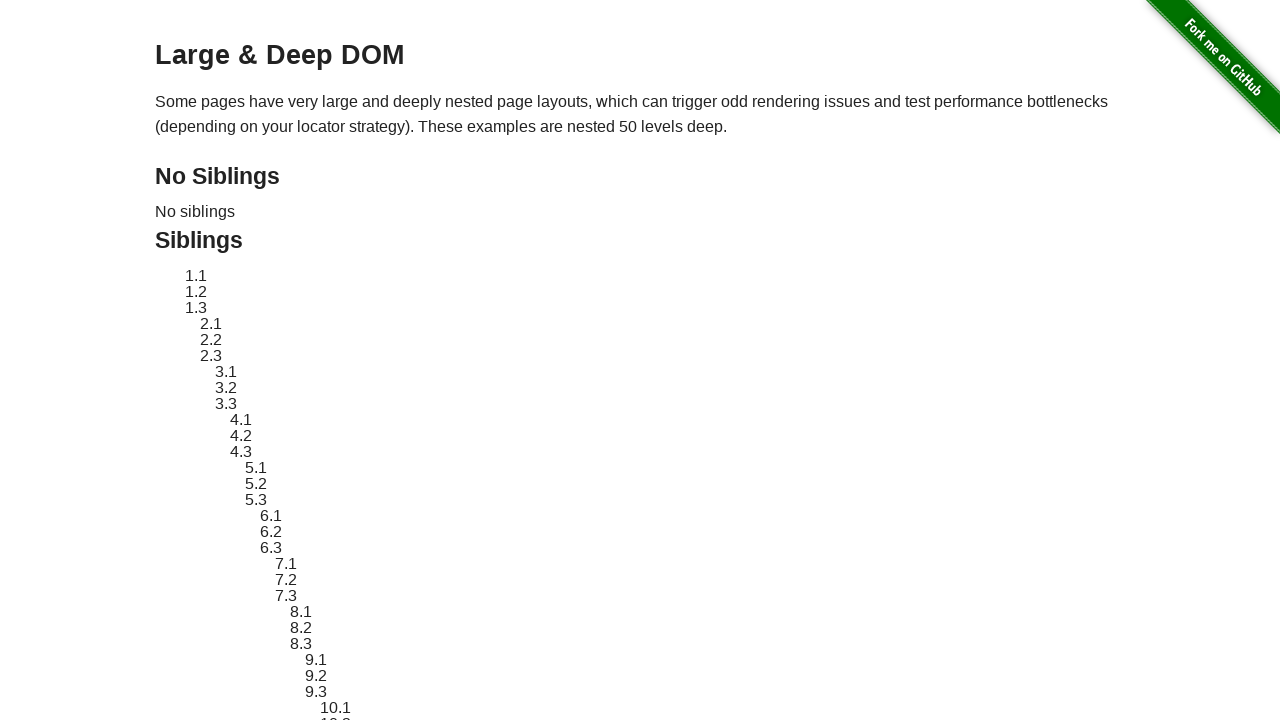

Located target element #sibling-2.3
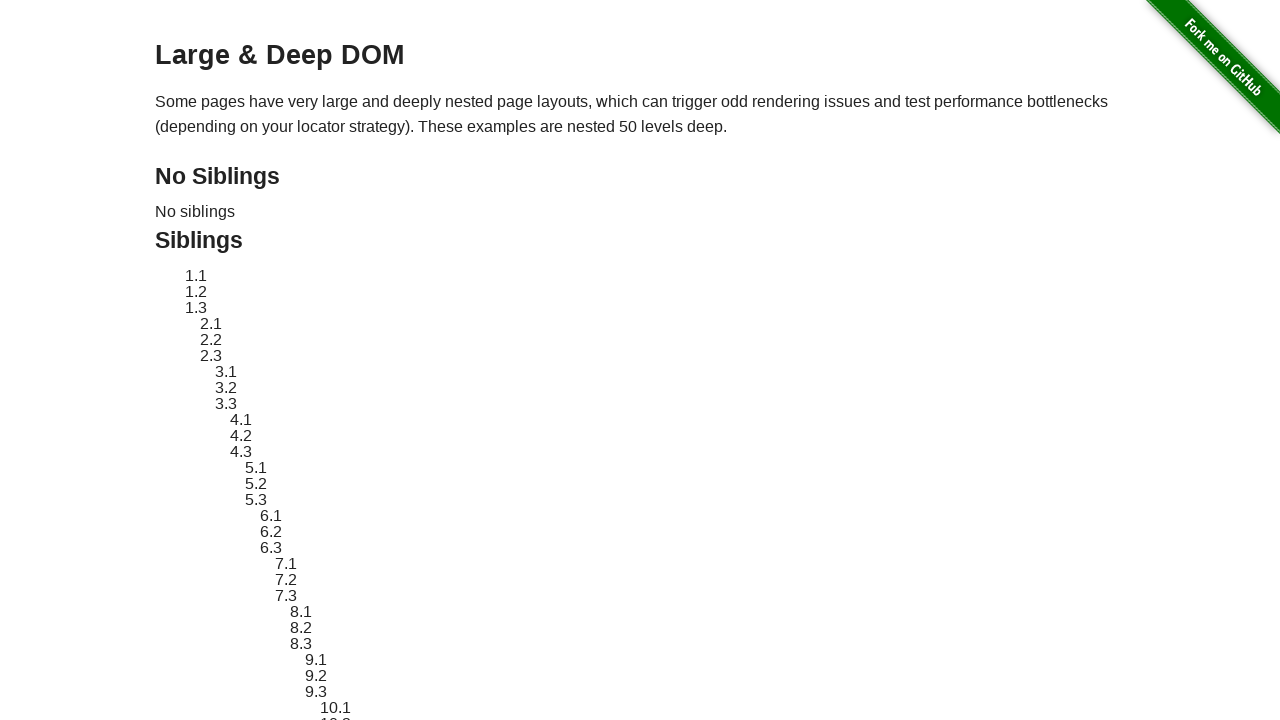

Stored original style attribute of target element
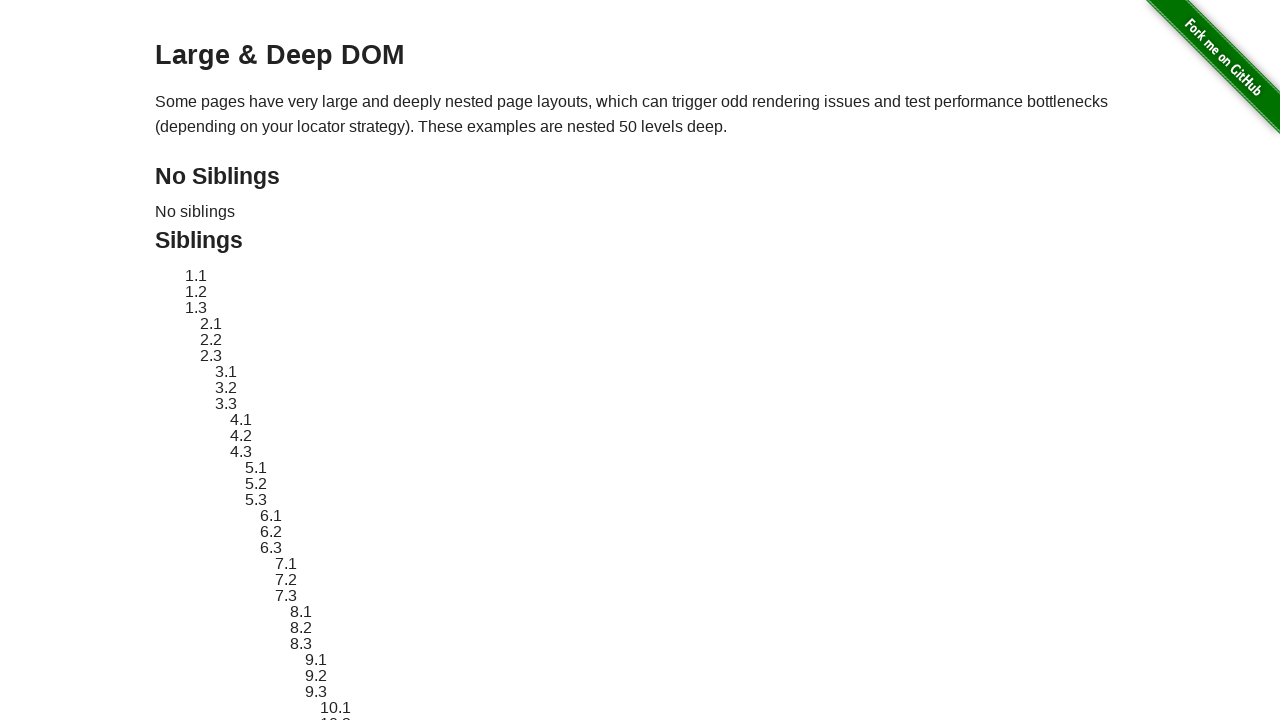

Applied red dashed border highlight to target element
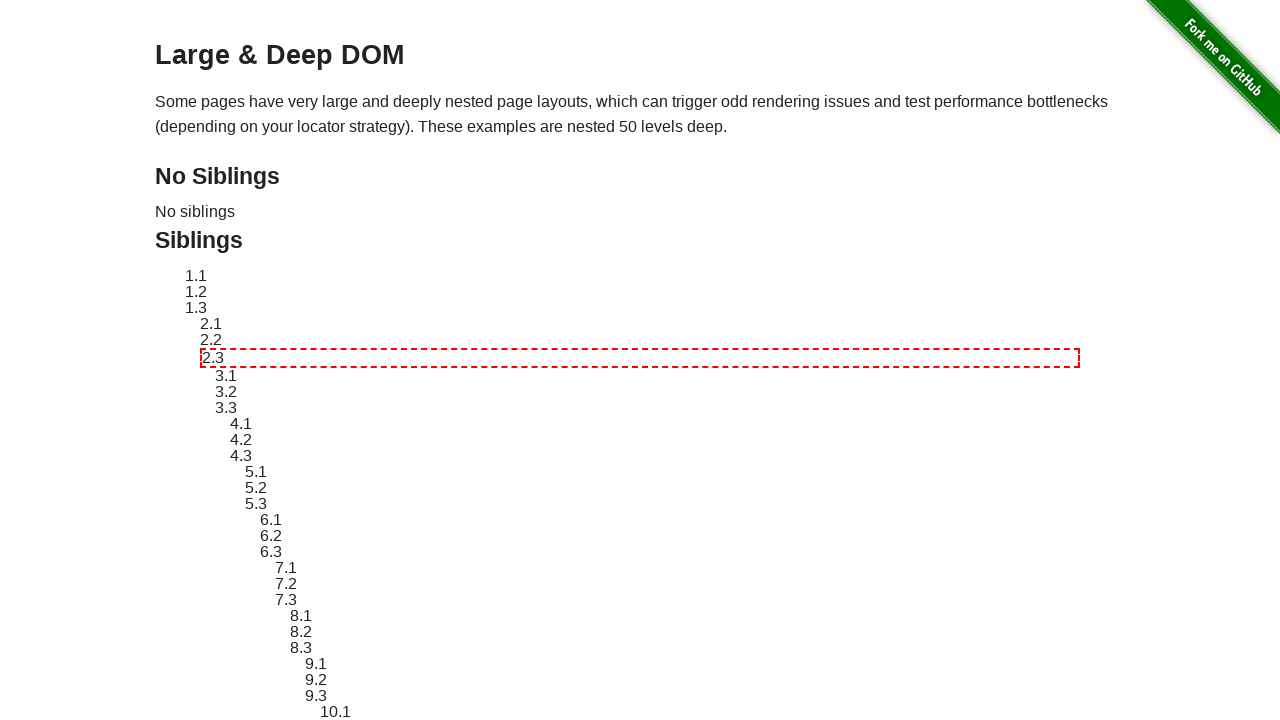

Waited 3 seconds to observe the highlight effect
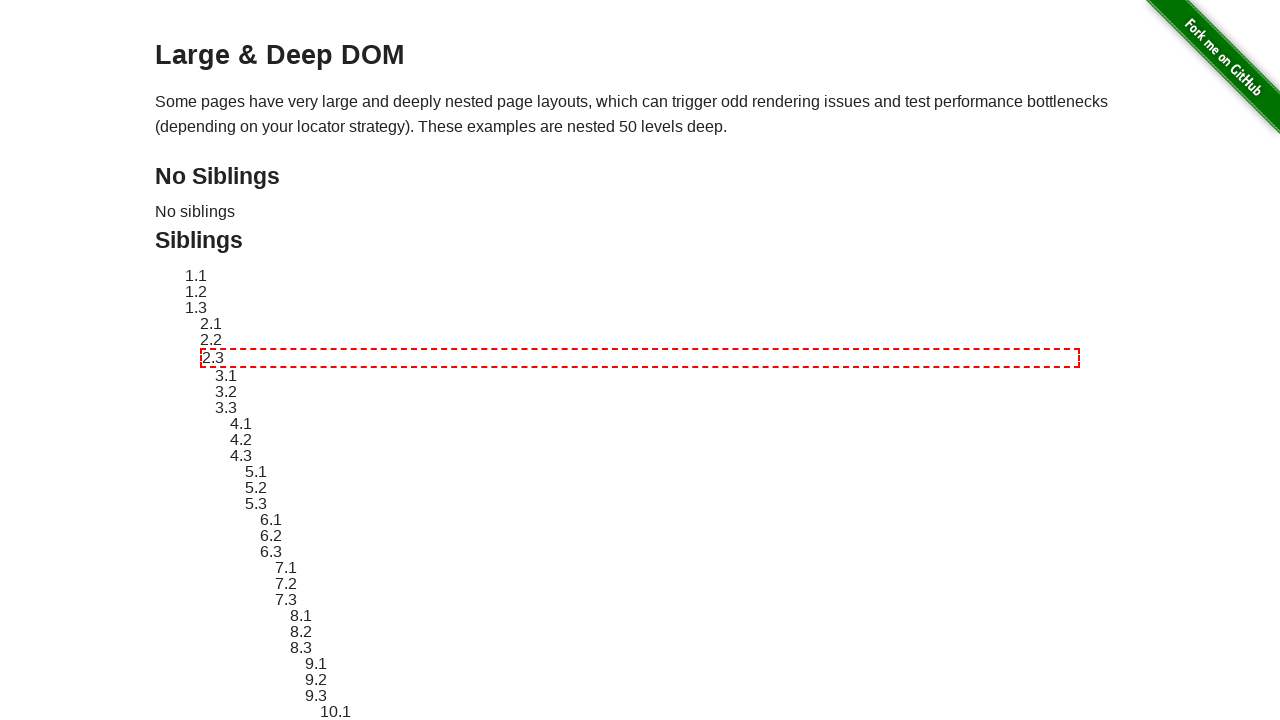

Reverted element style back to original
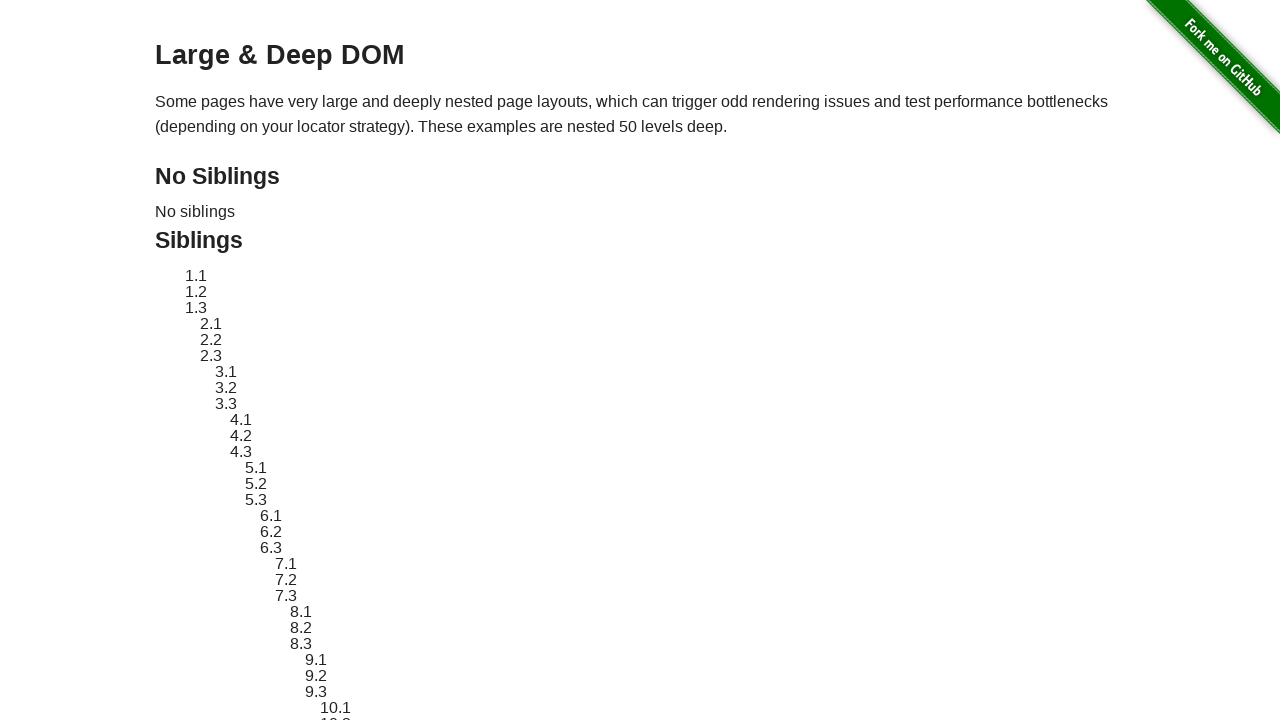

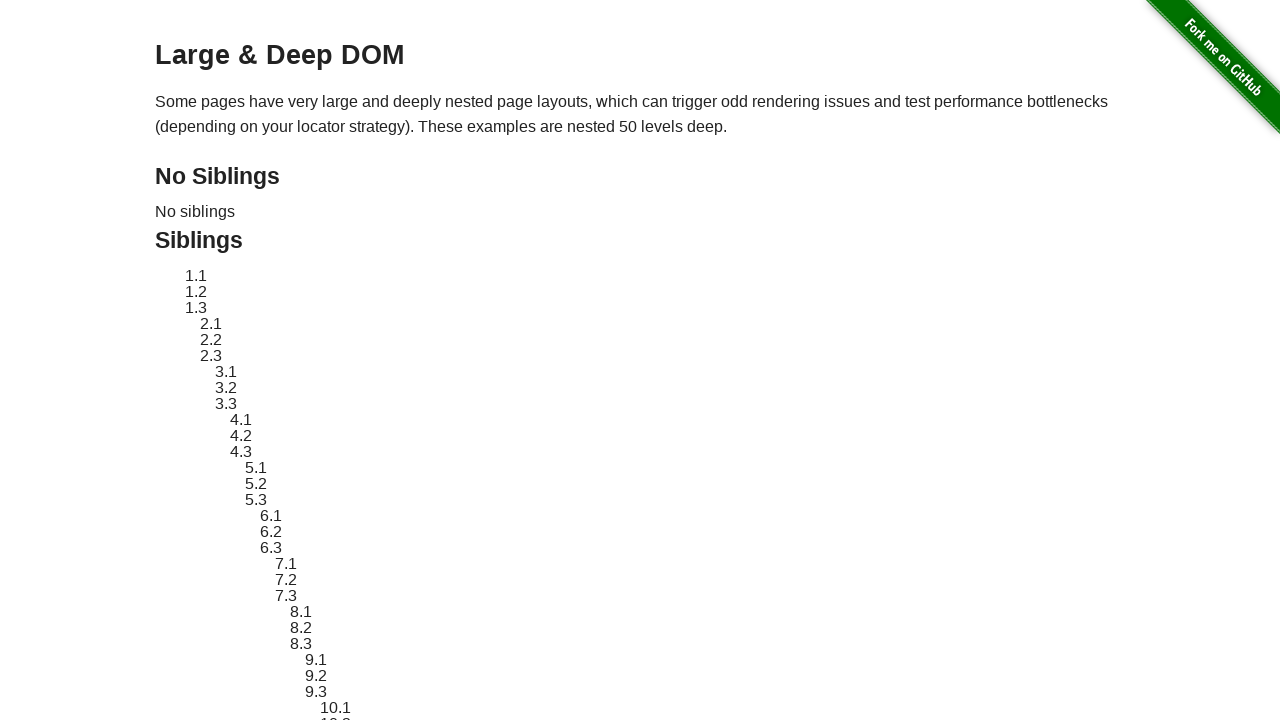